Types text into a paragraph field and validates the input

Starting URL: https://cursoautomacao.netlify.app/desafios.html

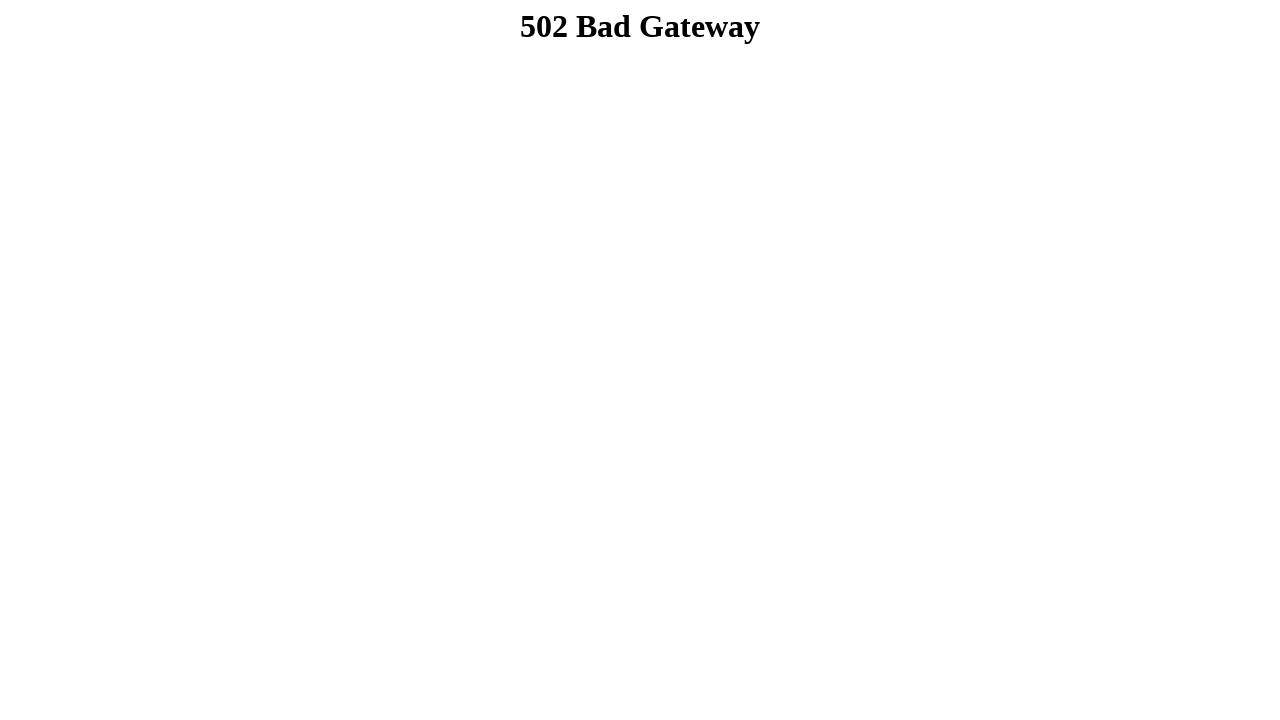

Navigated to desafios page
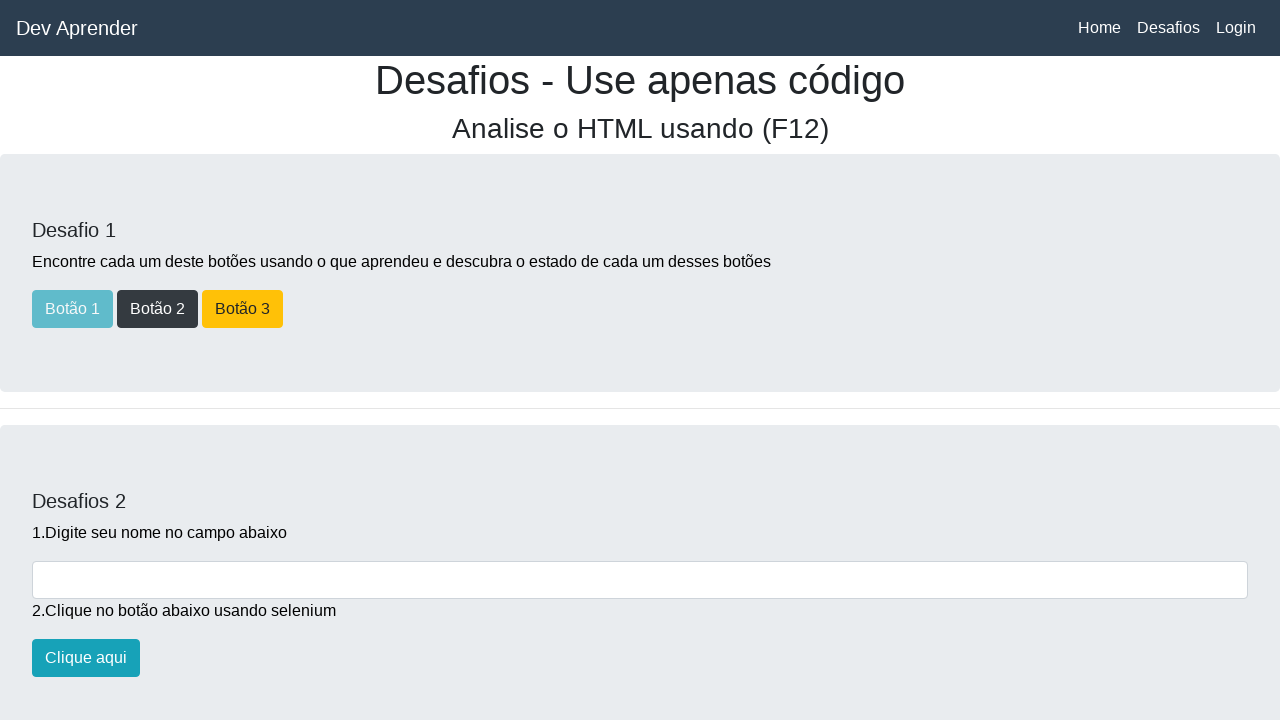

Typed 'Observo a noite fria e chuvosa' into paragraph field on #campoparagrafo
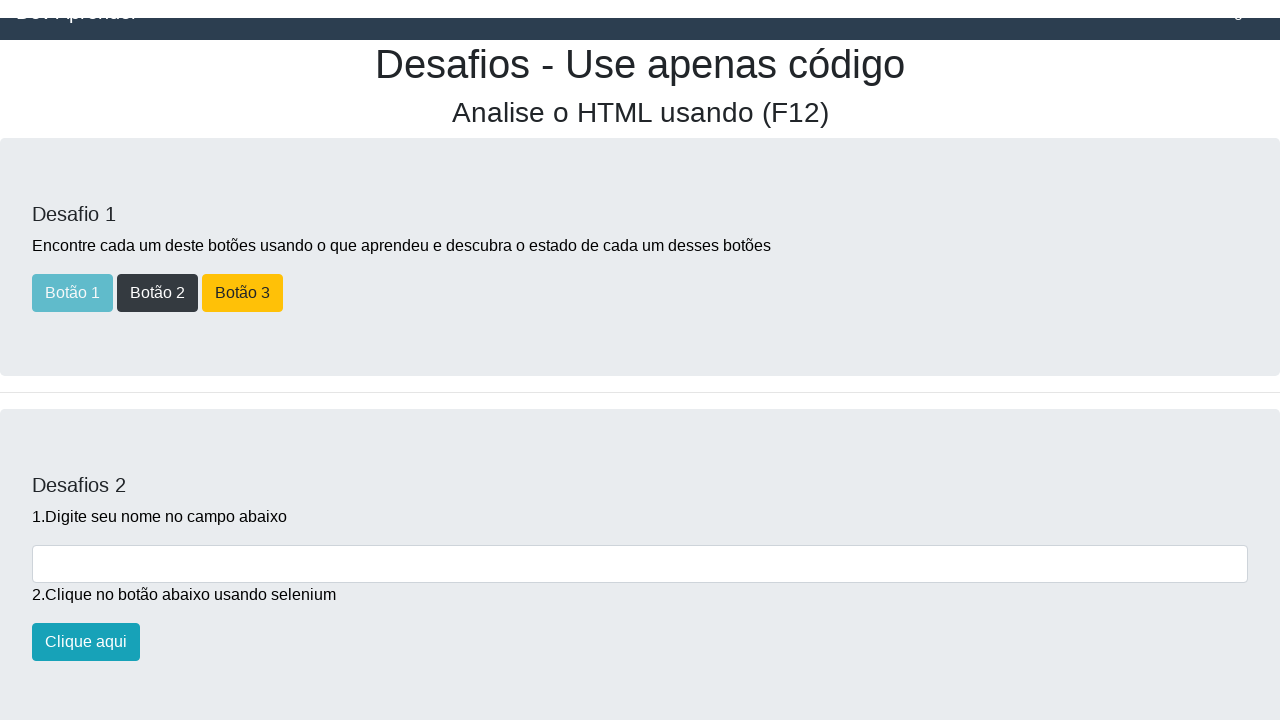

Clicked validation button to check input at (70, 19) on button[onclick='ValidarDesafio4()']
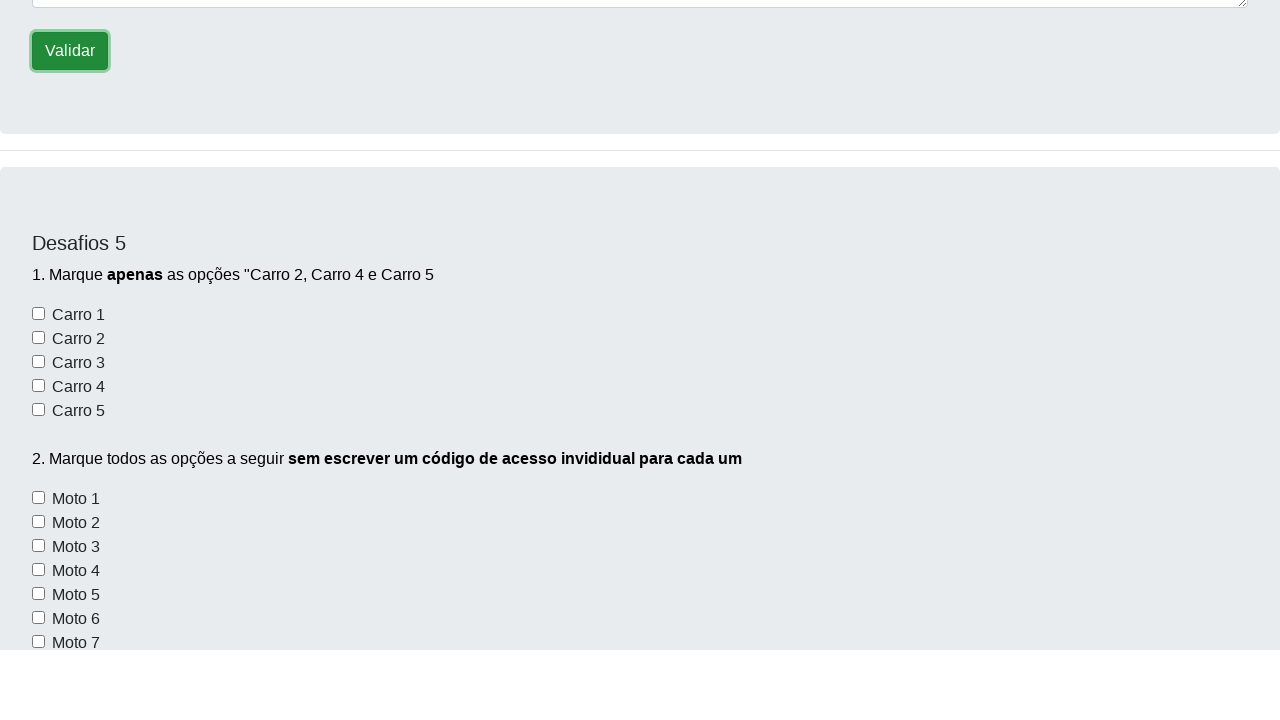

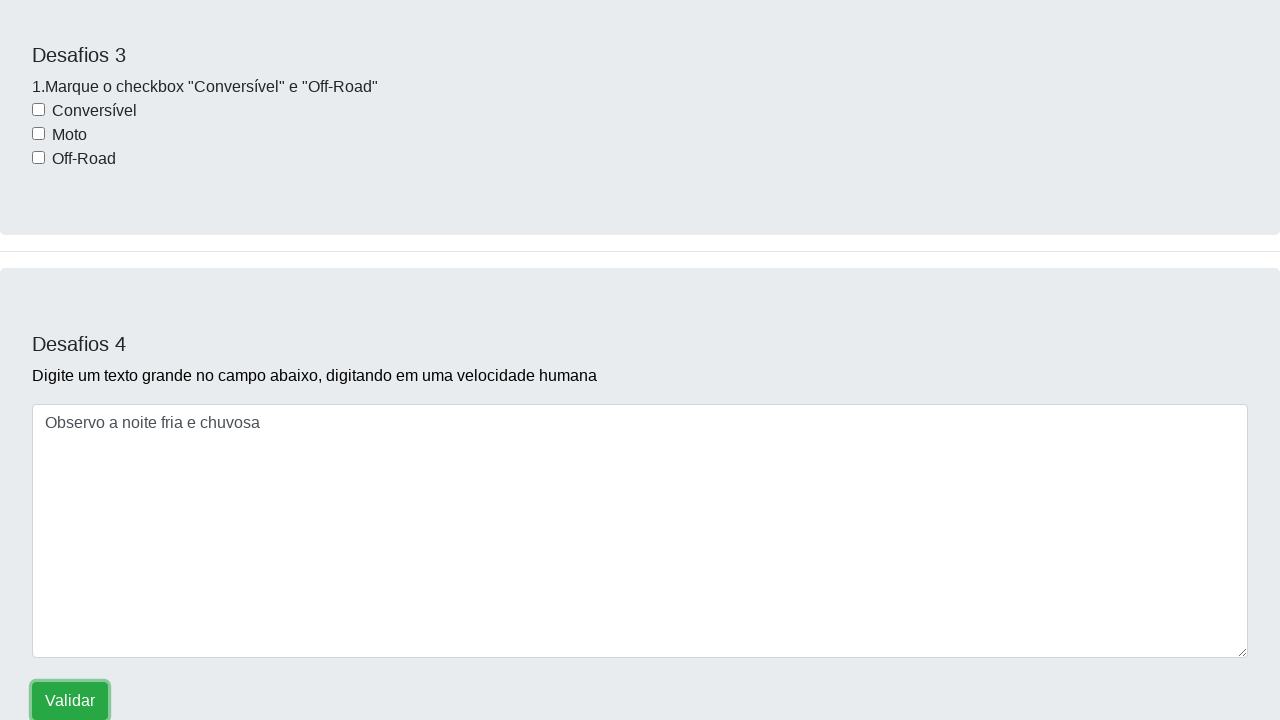